Tests JavaScript alert handling by clicking an alert button and accepting the alert dialog that appears

Starting URL: https://the-internet.herokuapp.com/javascript_alerts

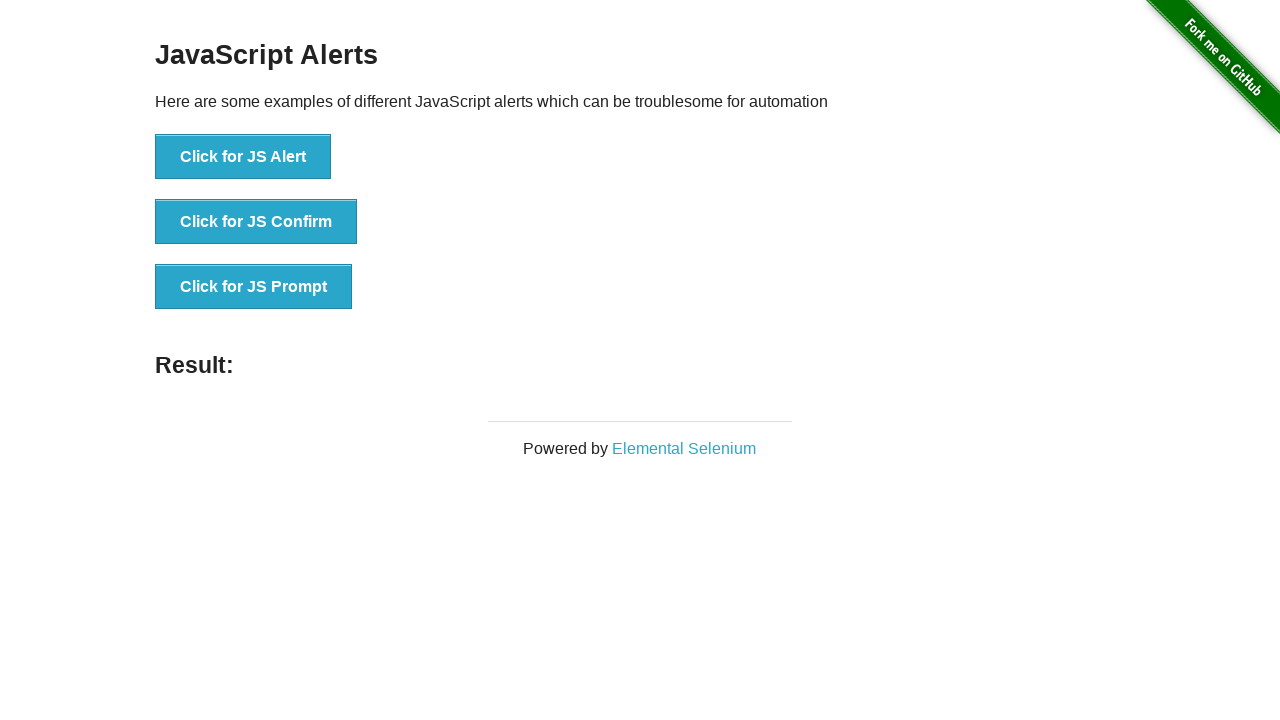

Clicked the first alert button (JS Alert) at (243, 157) on xpath=//*[@id='content']/div/ul/li[1]/button
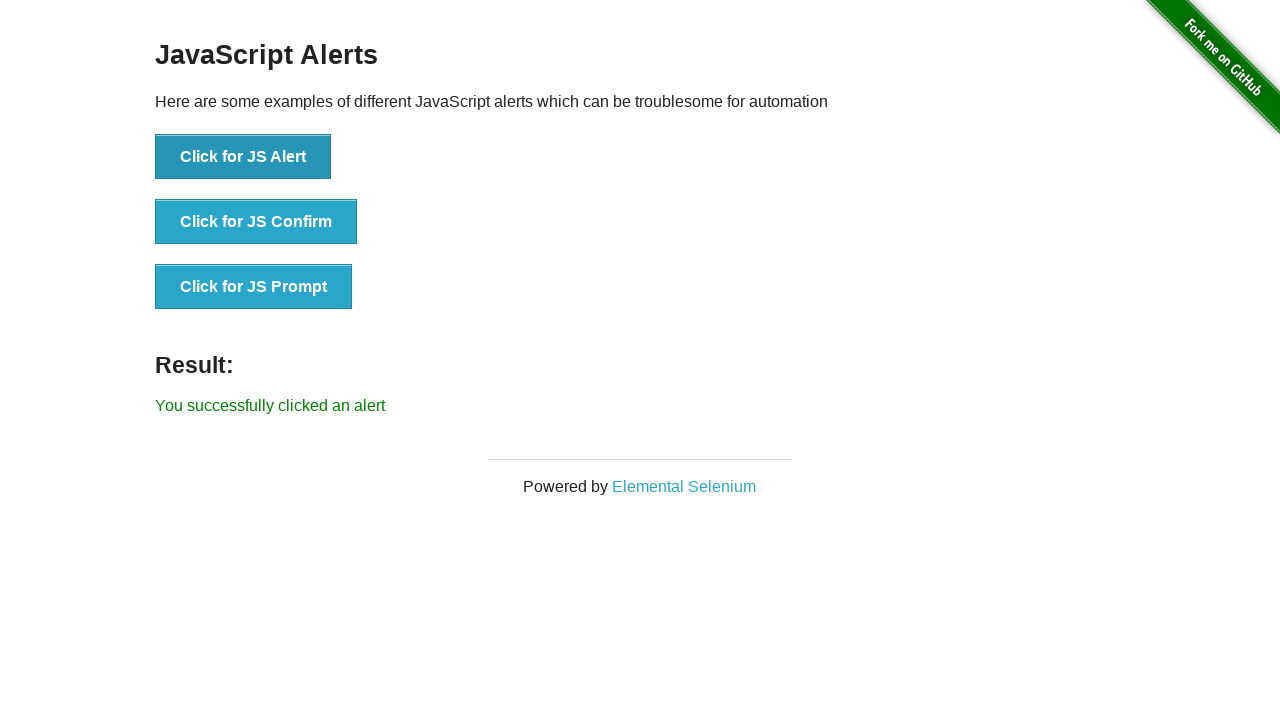

Set up dialog handler to accept alerts
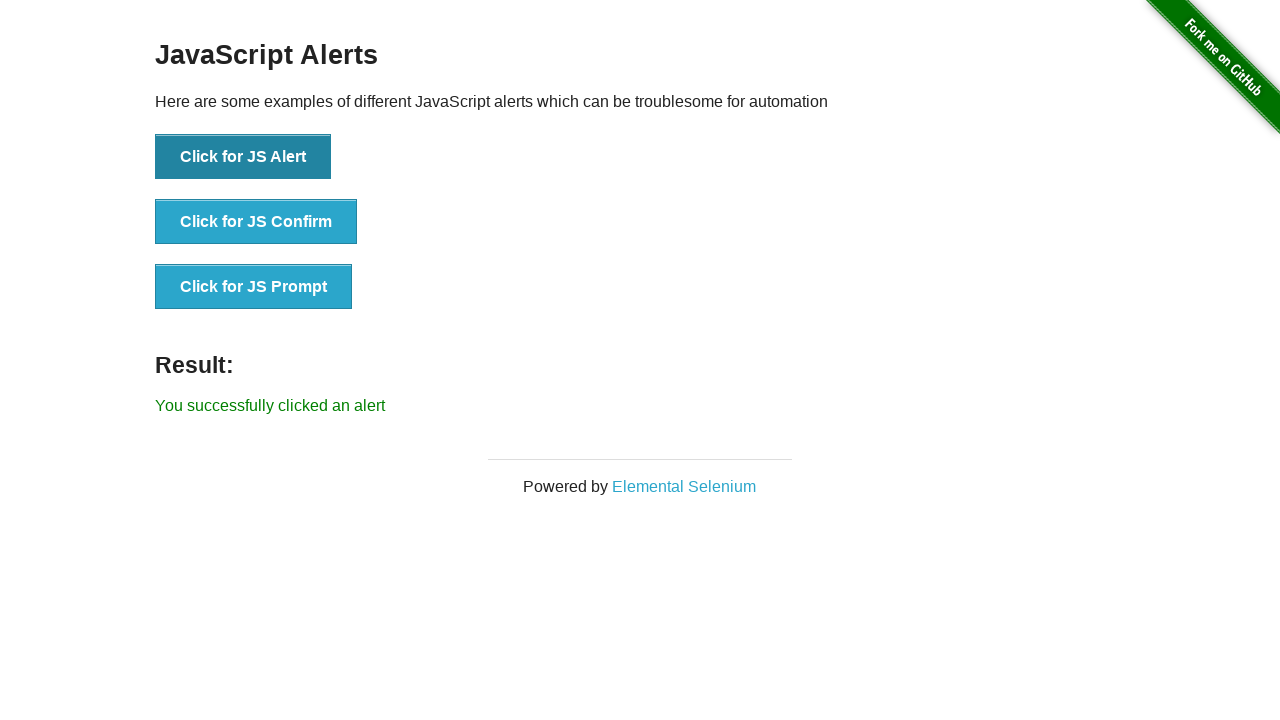

Clicked the alert button again to trigger with handler in place at (243, 157) on xpath=//*[@id='content']/div/ul/li[1]/button
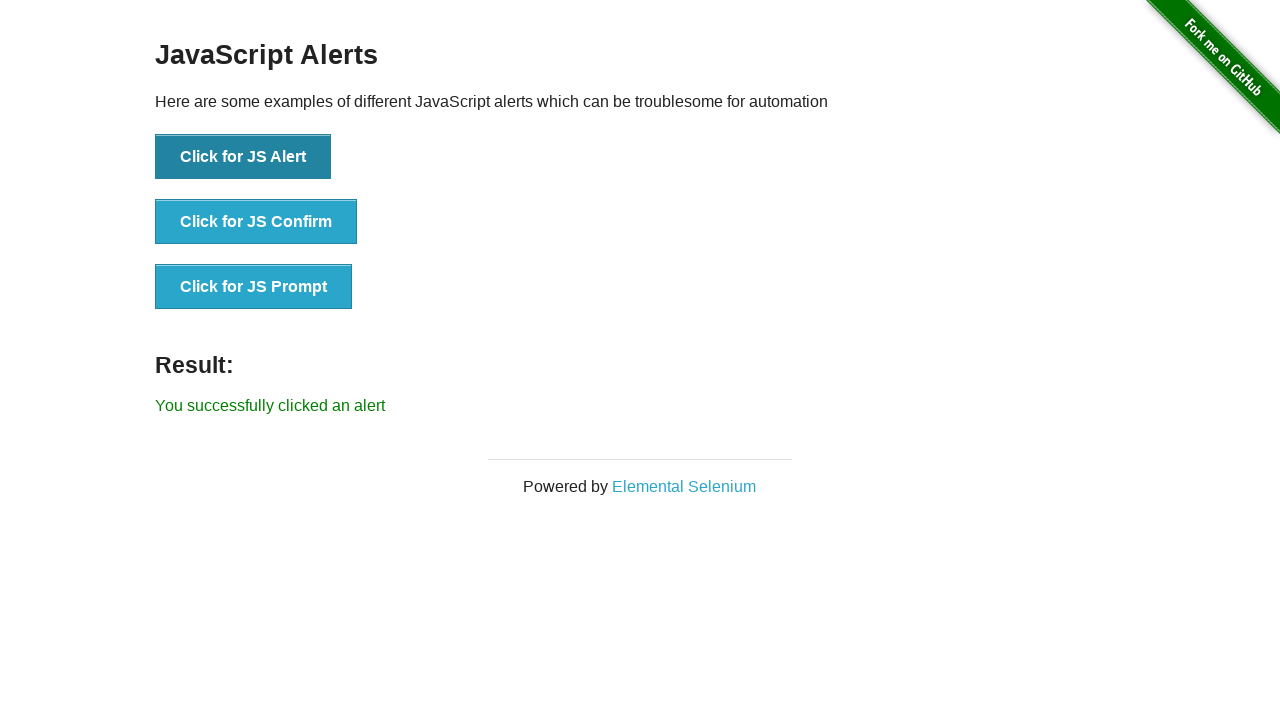

Alert dialog was accepted and result element appeared
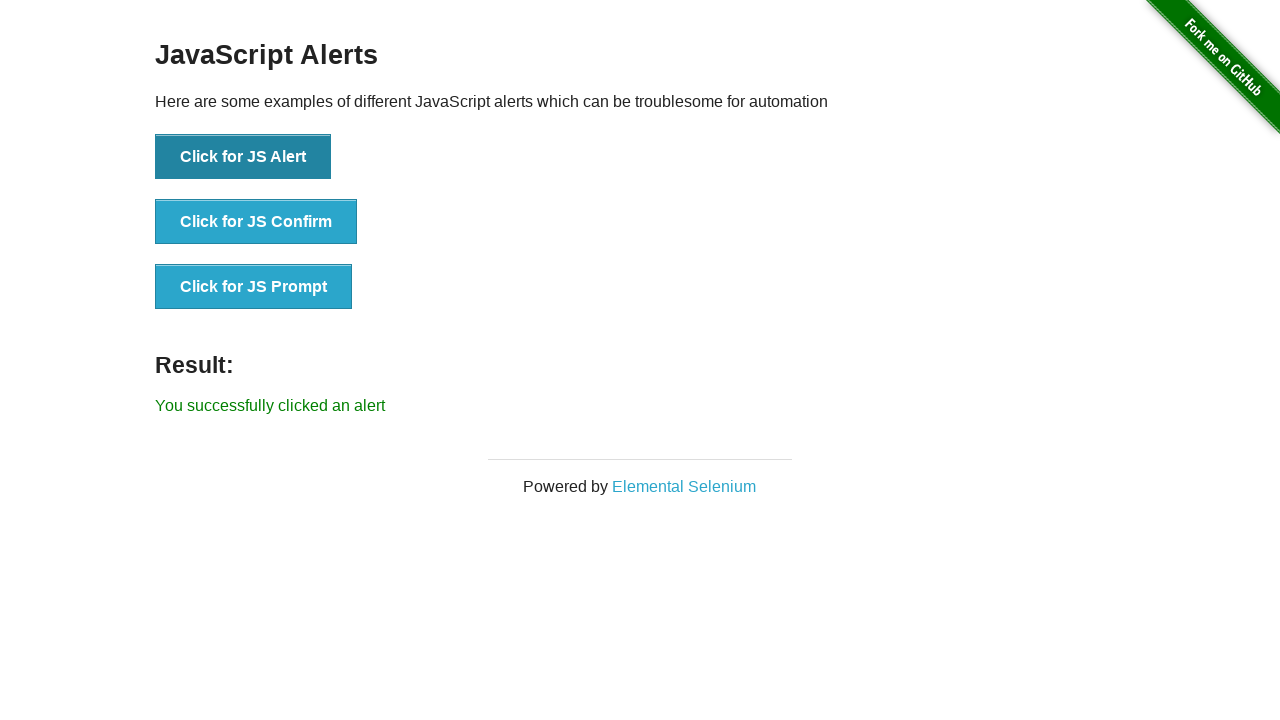

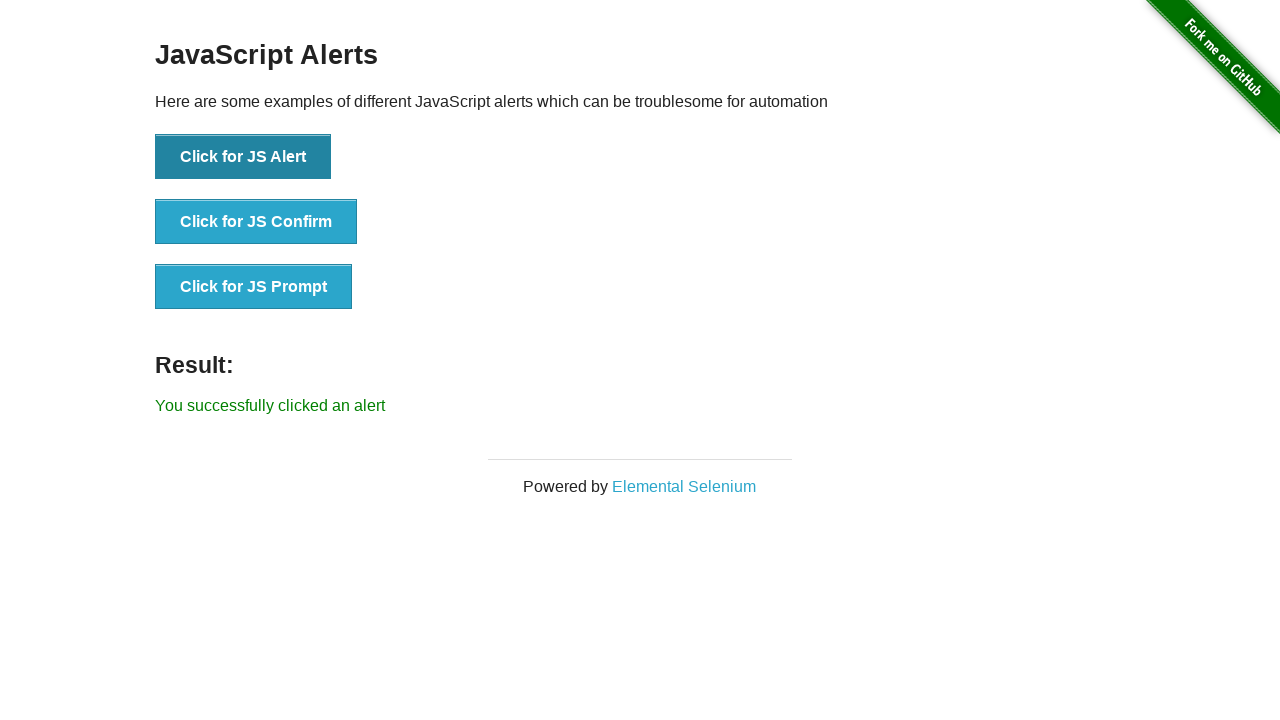